Tests browser window handling by clicking a button that opens a new window, switching to it, verifying content, and returning to the main window

Starting URL: https://demoqa.com/browser-windows

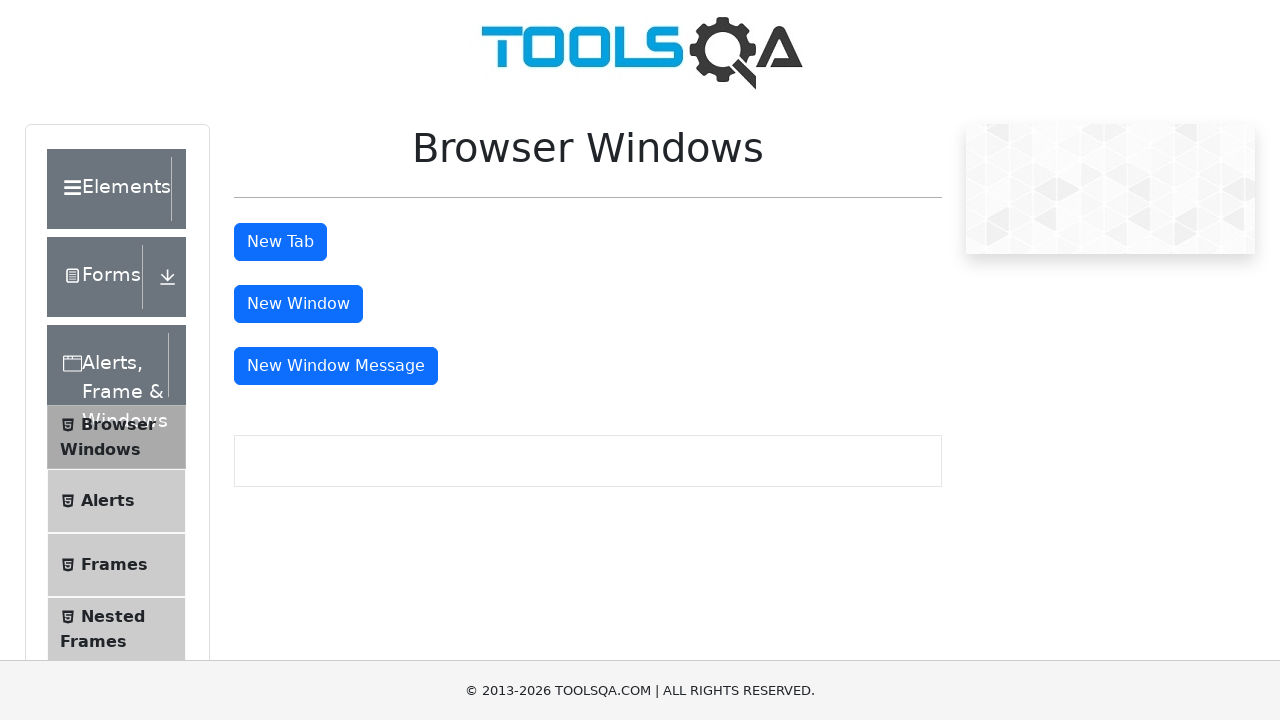

Clicked window button to open new window at (298, 304) on #windowButton
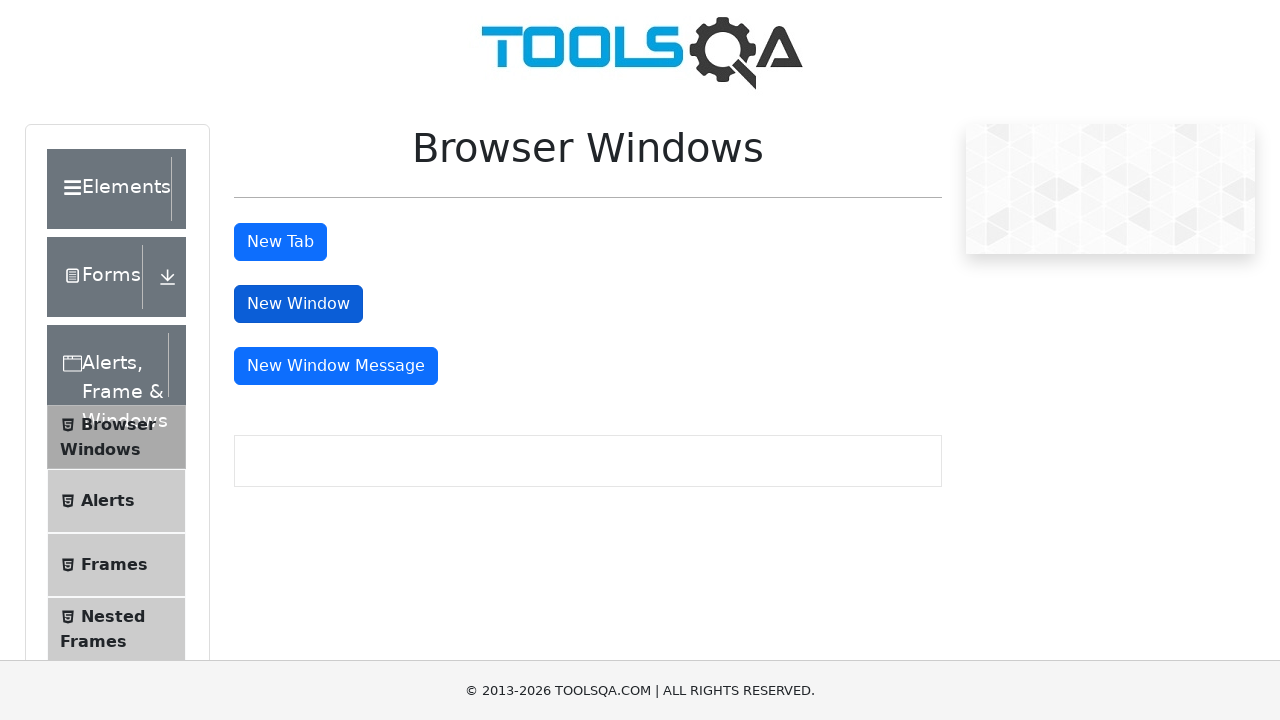

New window opened and captured
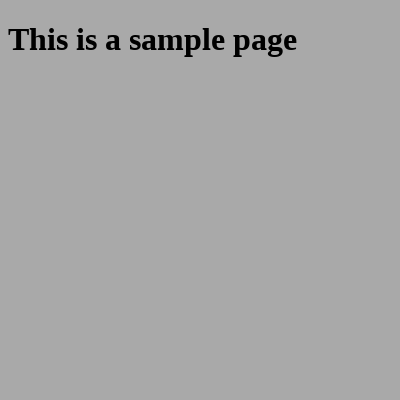

New window page loaded
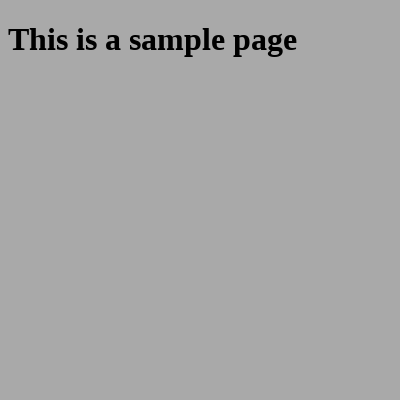

Retrieved sample heading text from new window
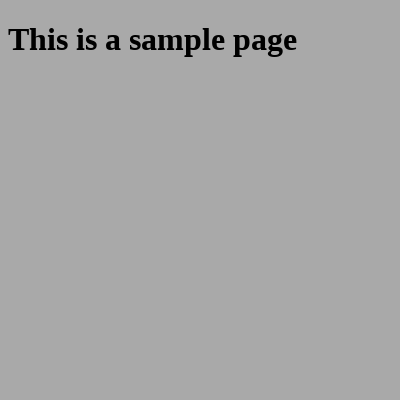

Verified sample heading contains expected text
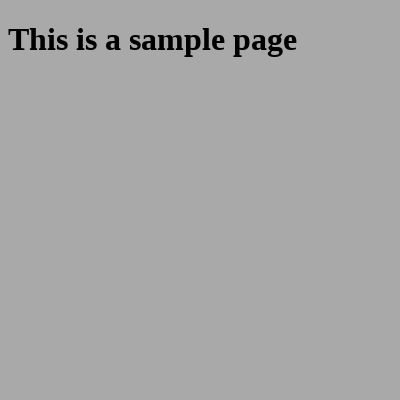

Closed new window and returned to main window
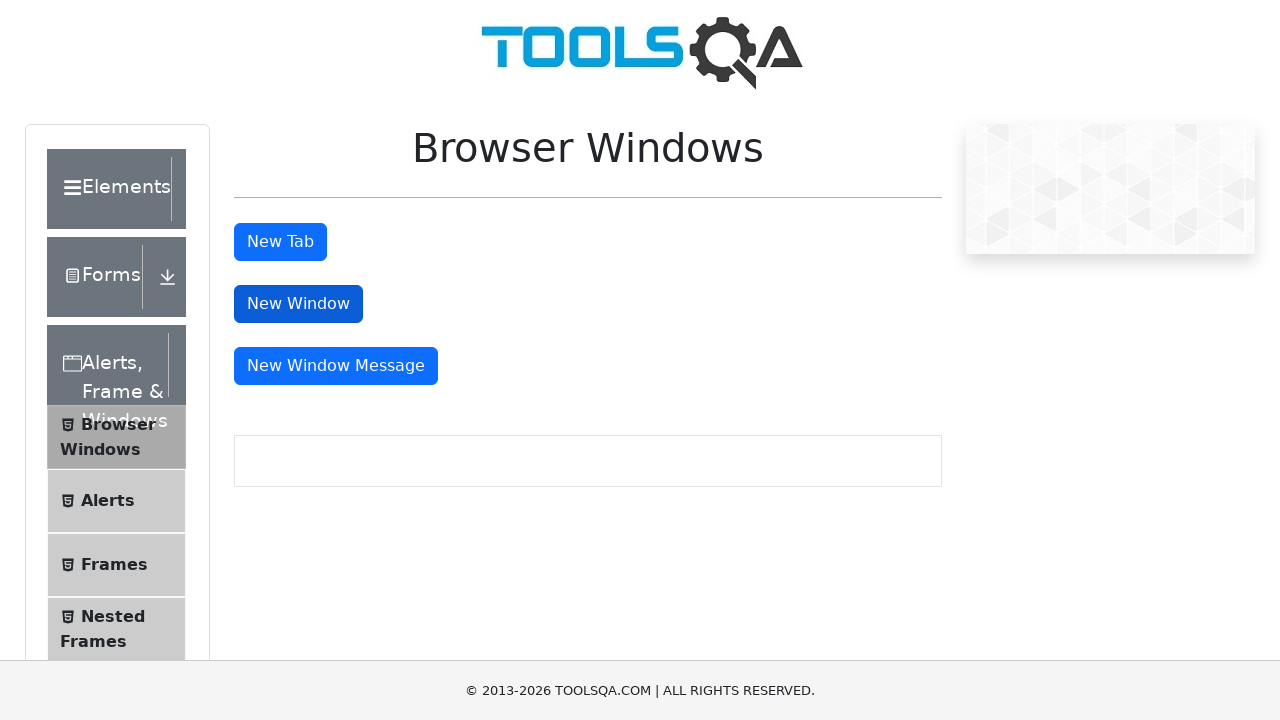

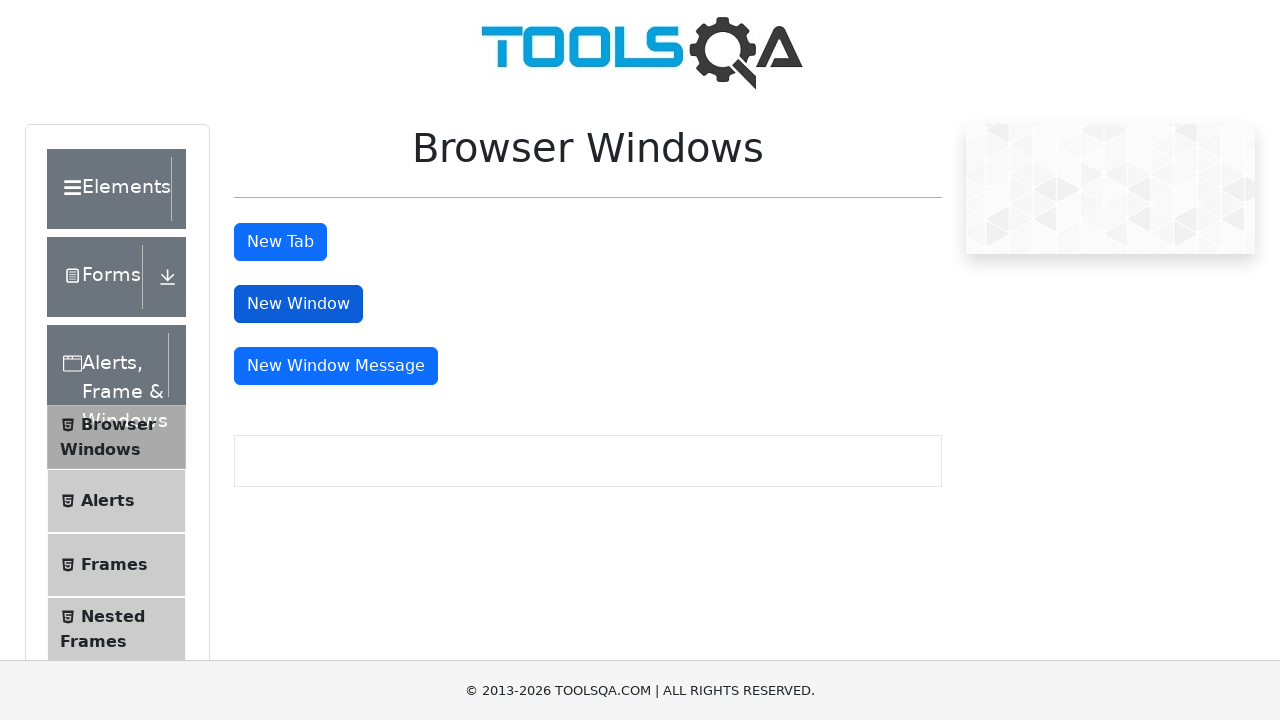